Tests right-click context menu functionality by right-clicking on a button and selecting an option from the context menu

Starting URL: https://demoapps.qspiders.com/ui/button/buttonRight?sublist=1

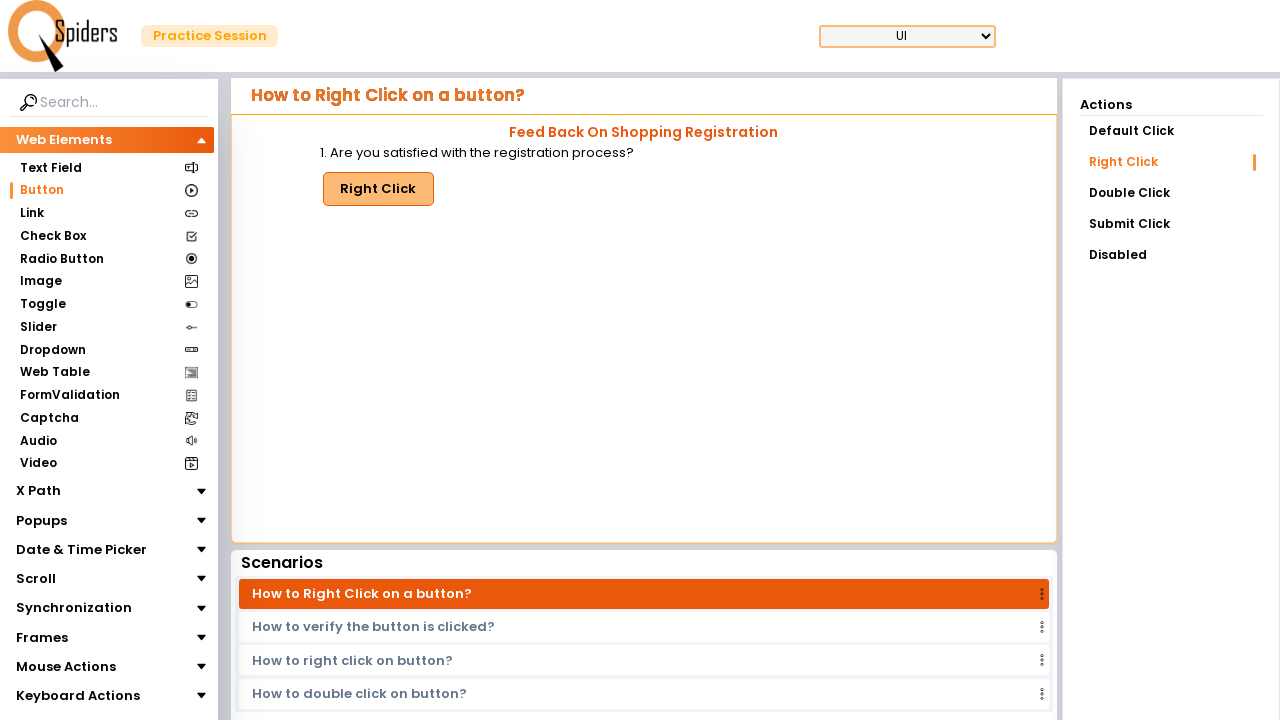

Located the right-click button
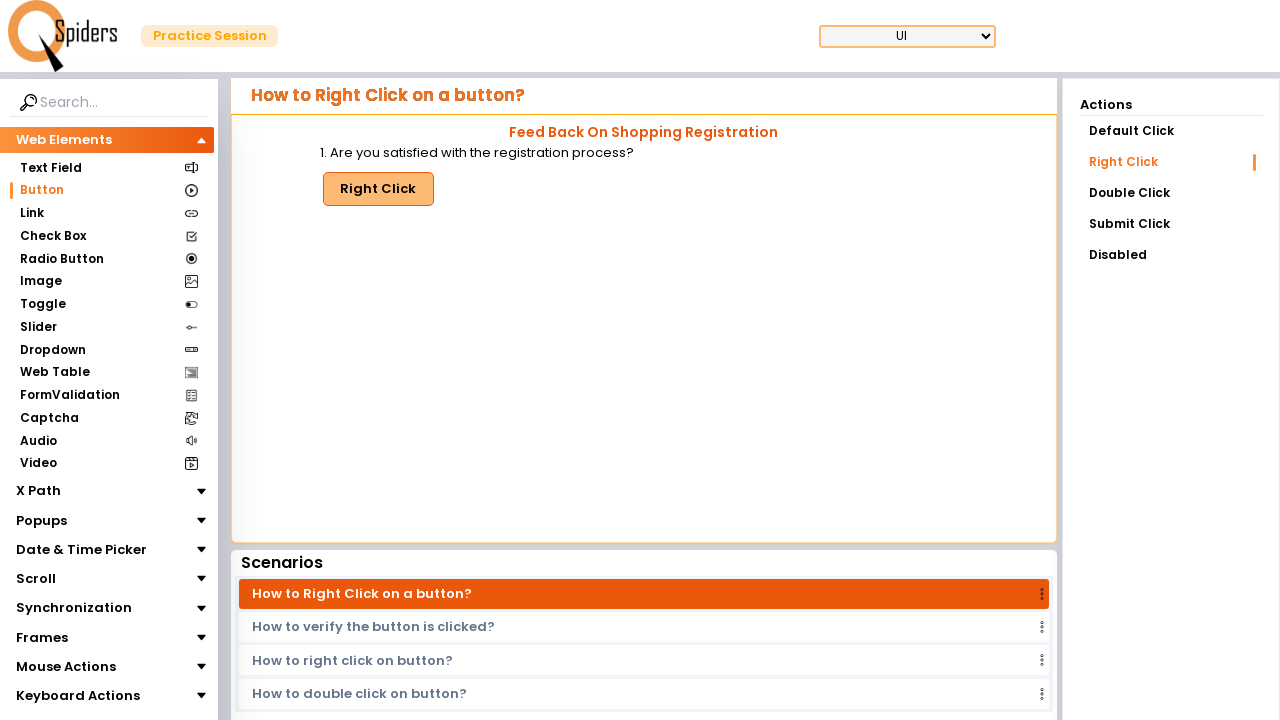

Right-clicked on the button to open context menu at (378, 189) on xpath=//button[text()='Right Click']
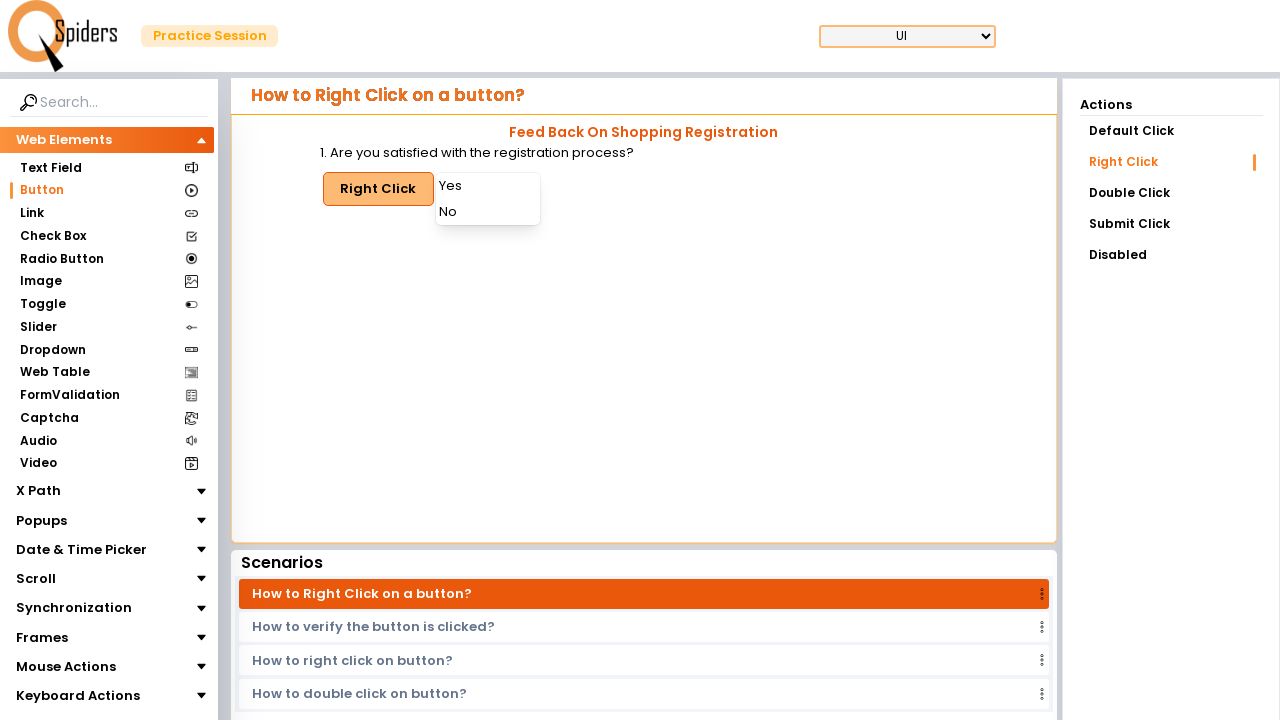

Clicked 'Yes' option from the context menu at (488, 186) on xpath=//div[text()='Yes']
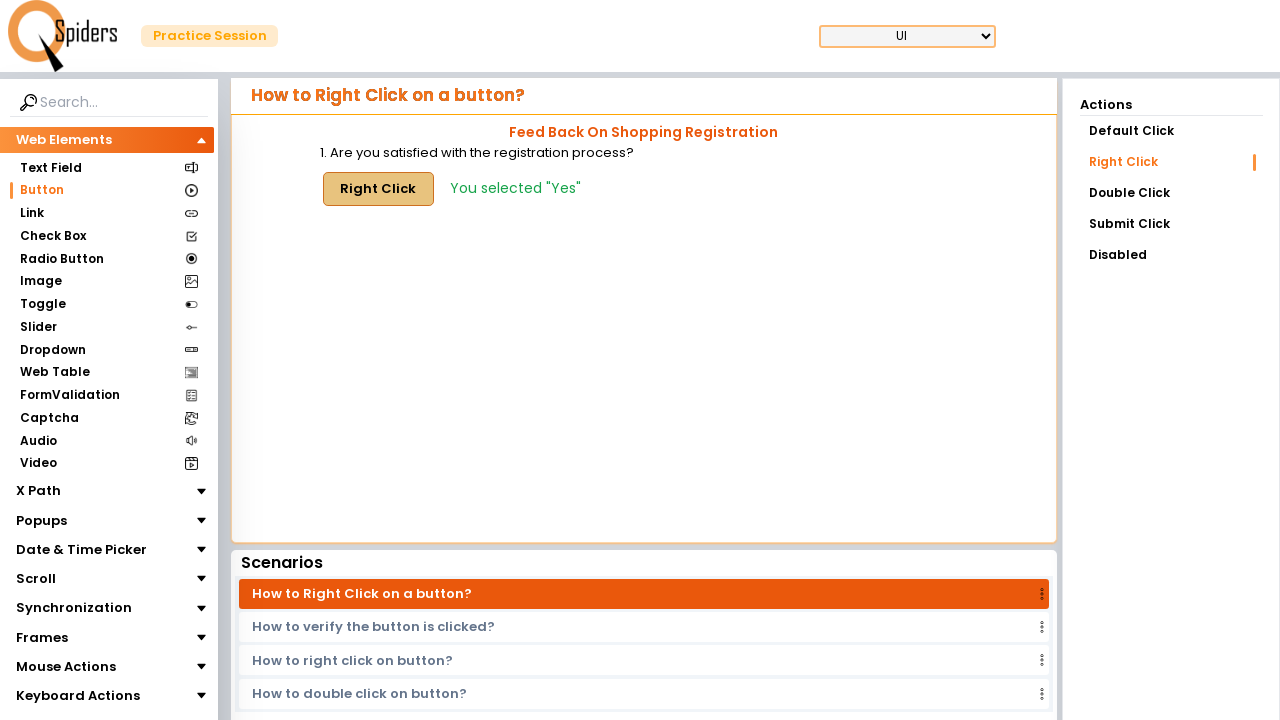

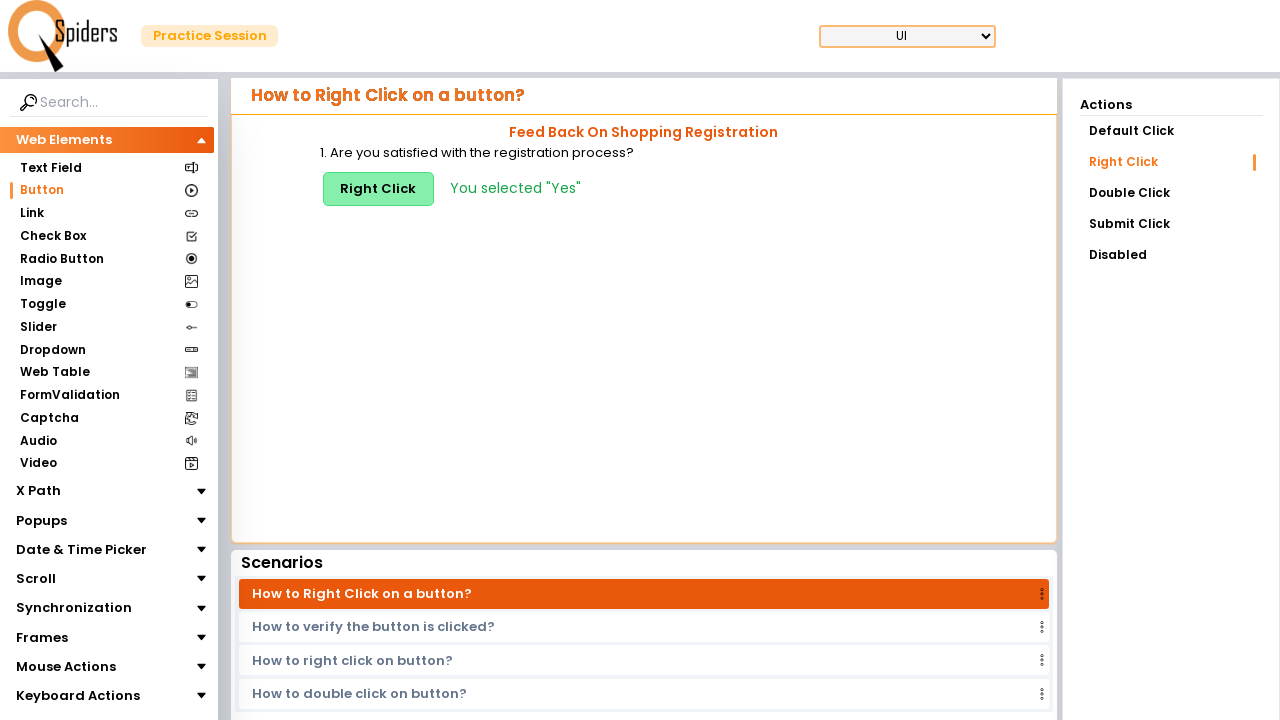